Tests the add/remove elements functionality by clicking the "Add Element" button, verifying the Delete button appears, clicking Delete, and verifying the element is removed.

Starting URL: https://the-internet.herokuapp.com/add_remove_elements/

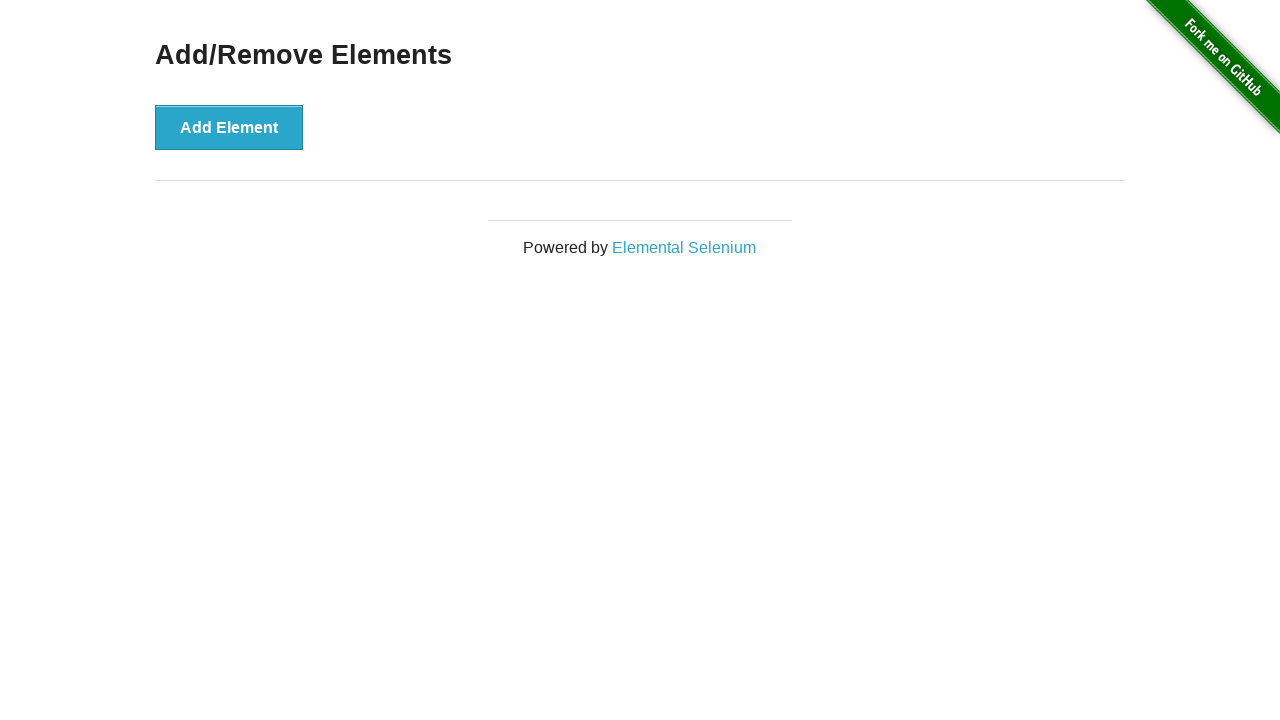

Clicked the 'Add Element' button at (229, 127) on xpath=//button[@onclick='addElement()']
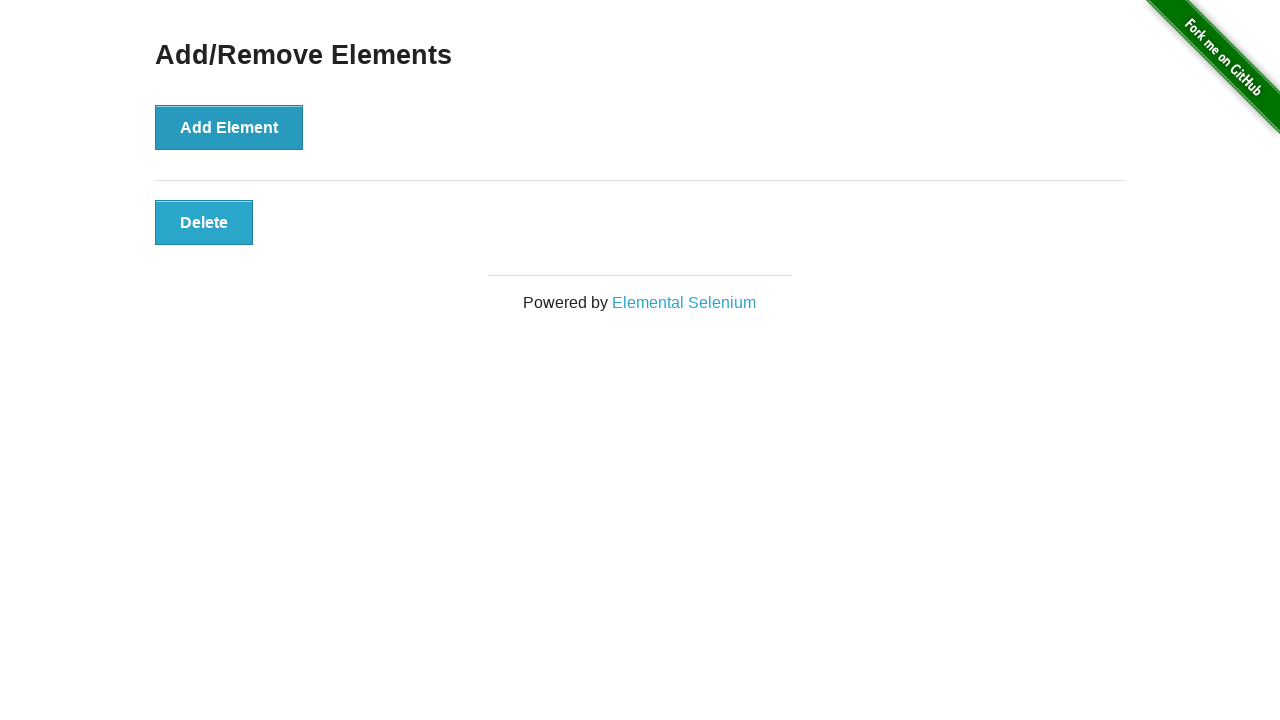

Delete button became visible after adding element
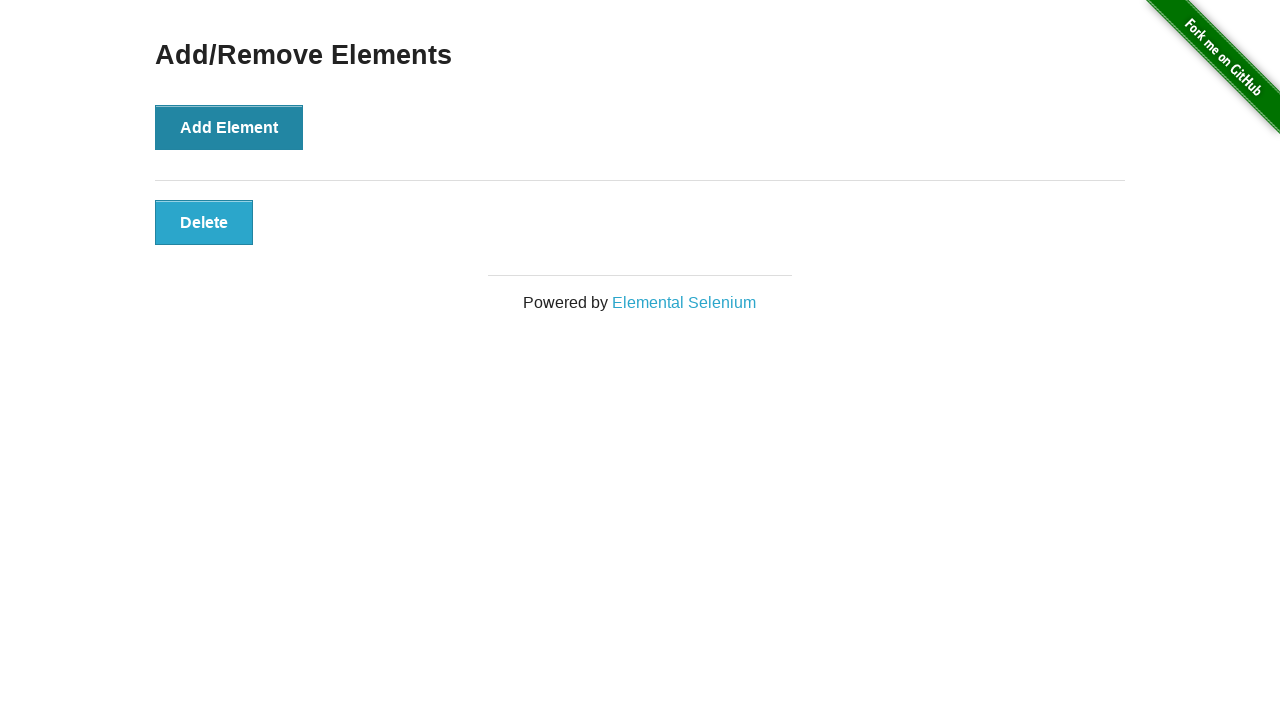

Verified Delete button is visible
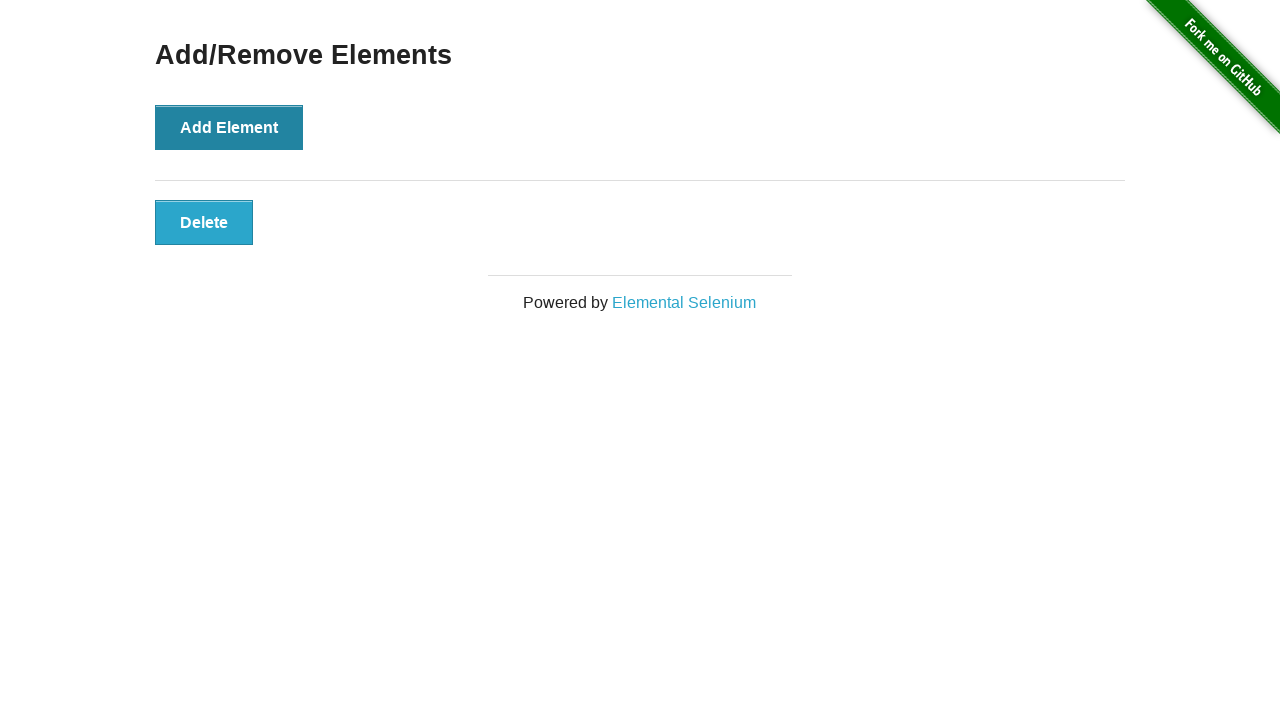

Clicked the Delete button at (204, 222) on xpath=//button[@onclick='deleteElement()']
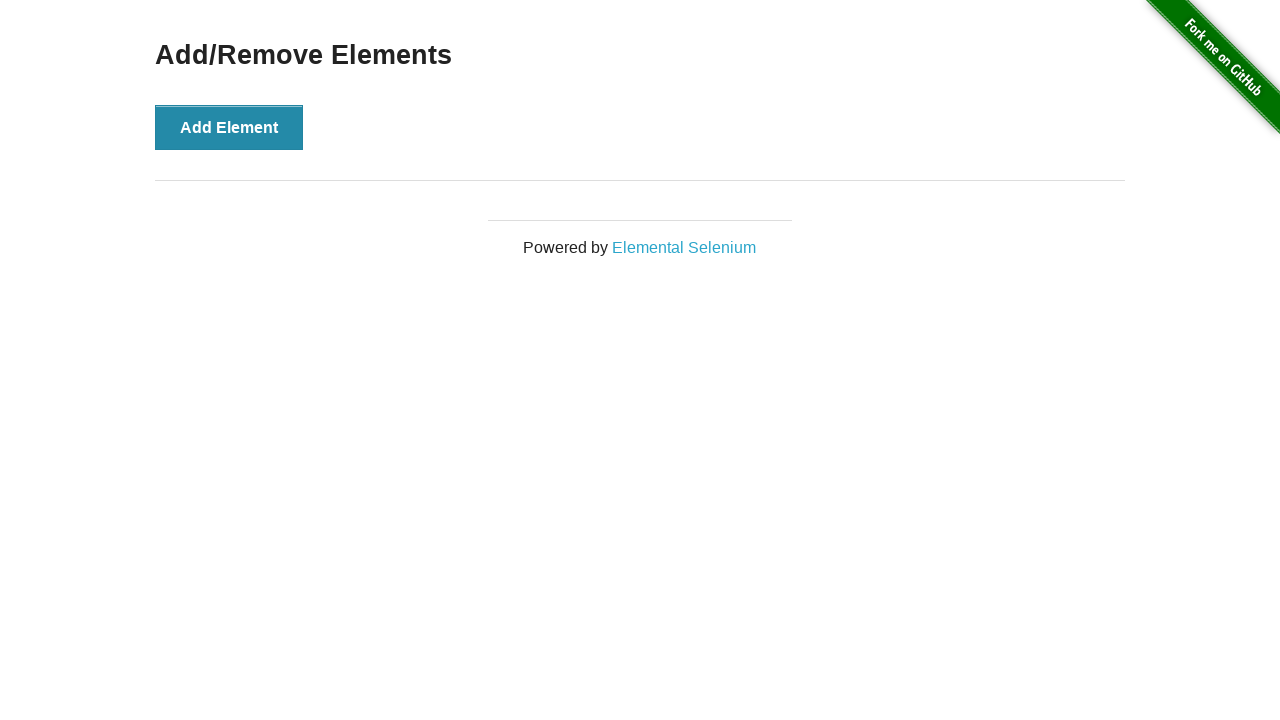

Verified Delete button is no longer present after deletion
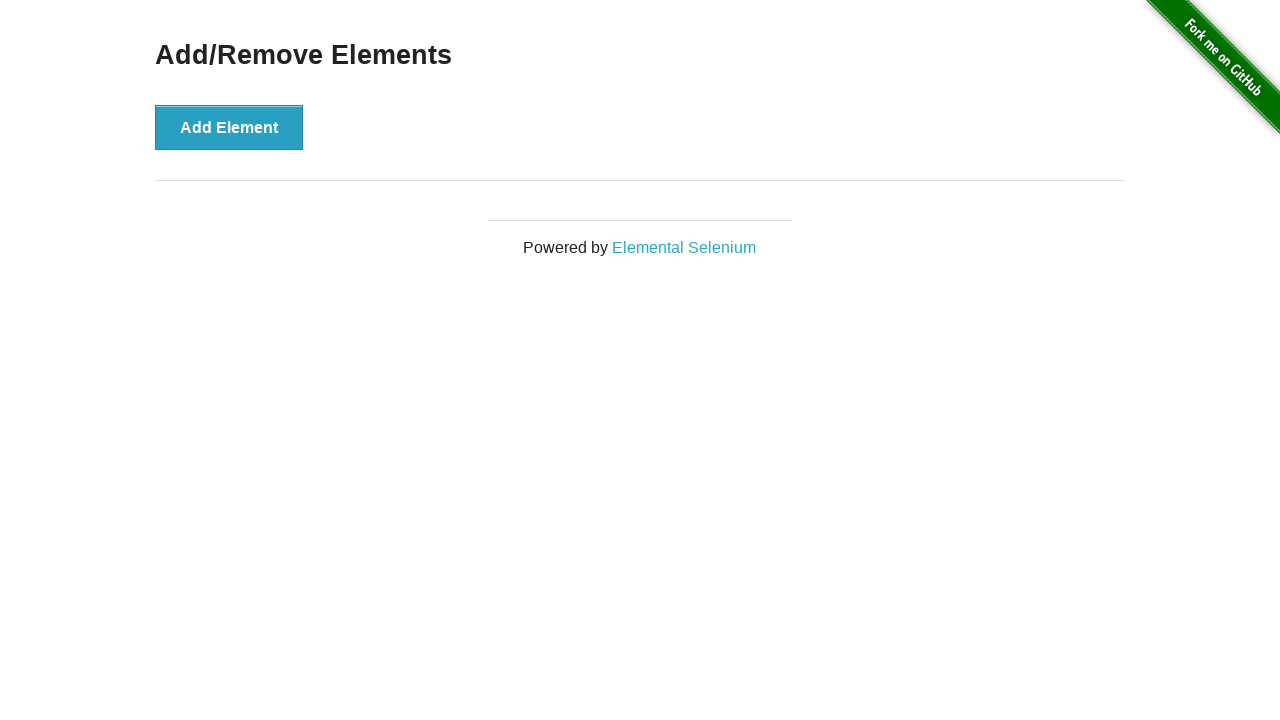

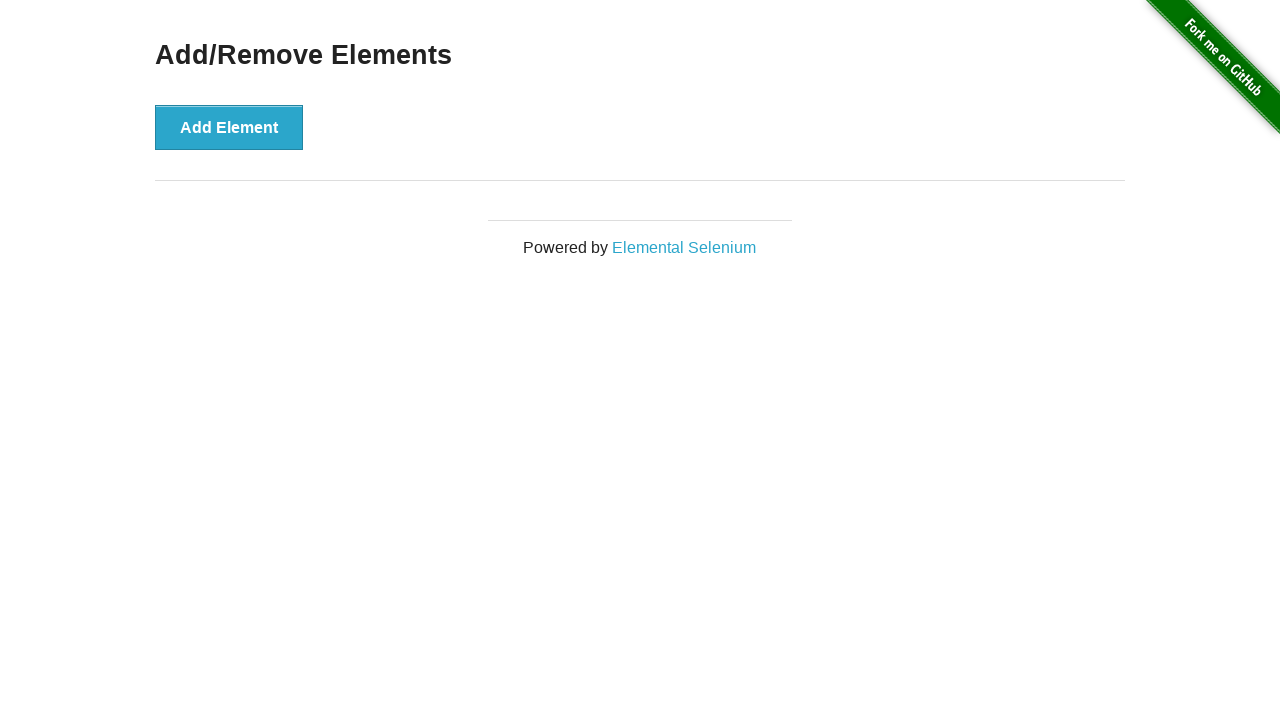